Tests that the browser back button correctly navigates through filter views

Starting URL: https://demo.playwright.dev/todomvc

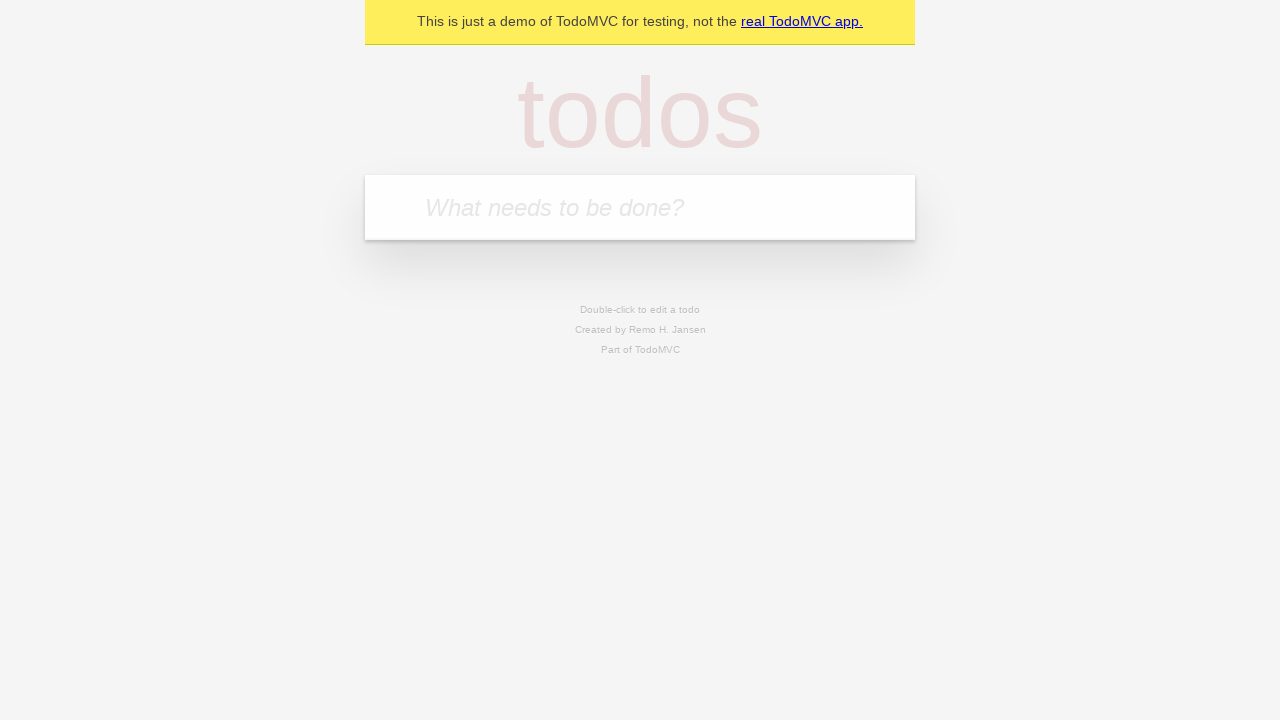

Filled todo input with 'buy some cheese' on internal:attr=[placeholder="What needs to be done?"i]
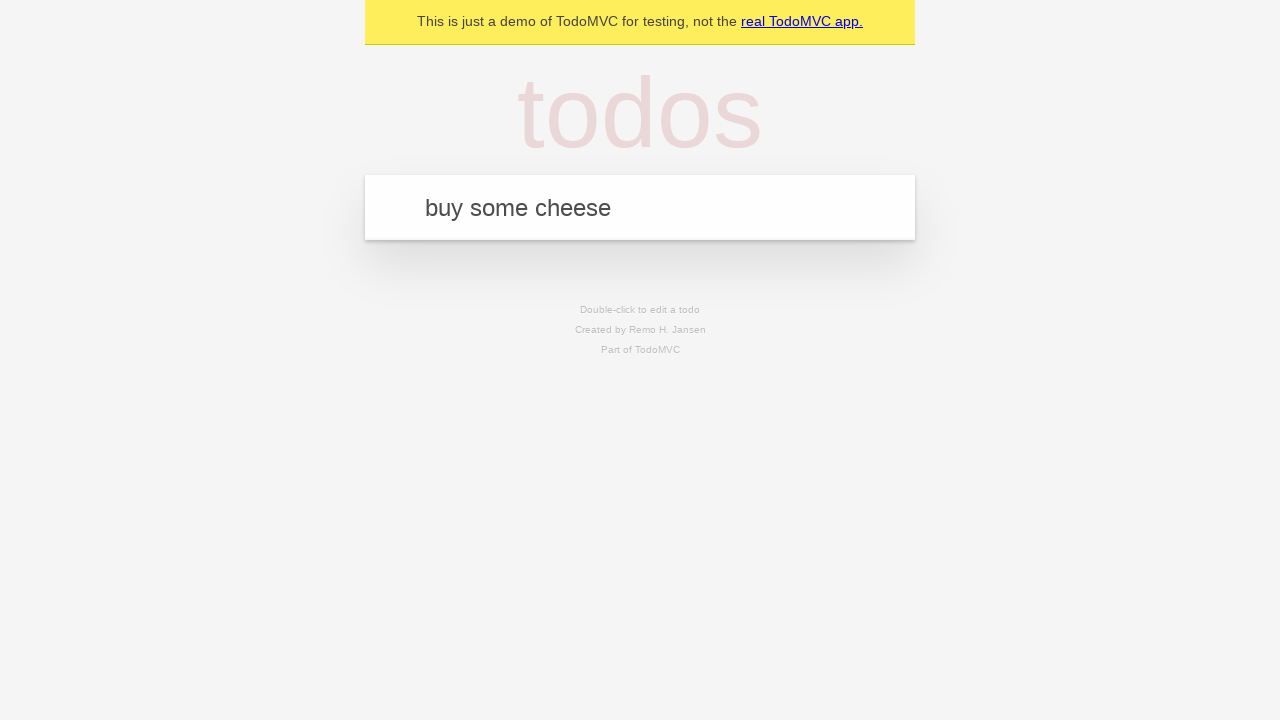

Pressed Enter to add first todo on internal:attr=[placeholder="What needs to be done?"i]
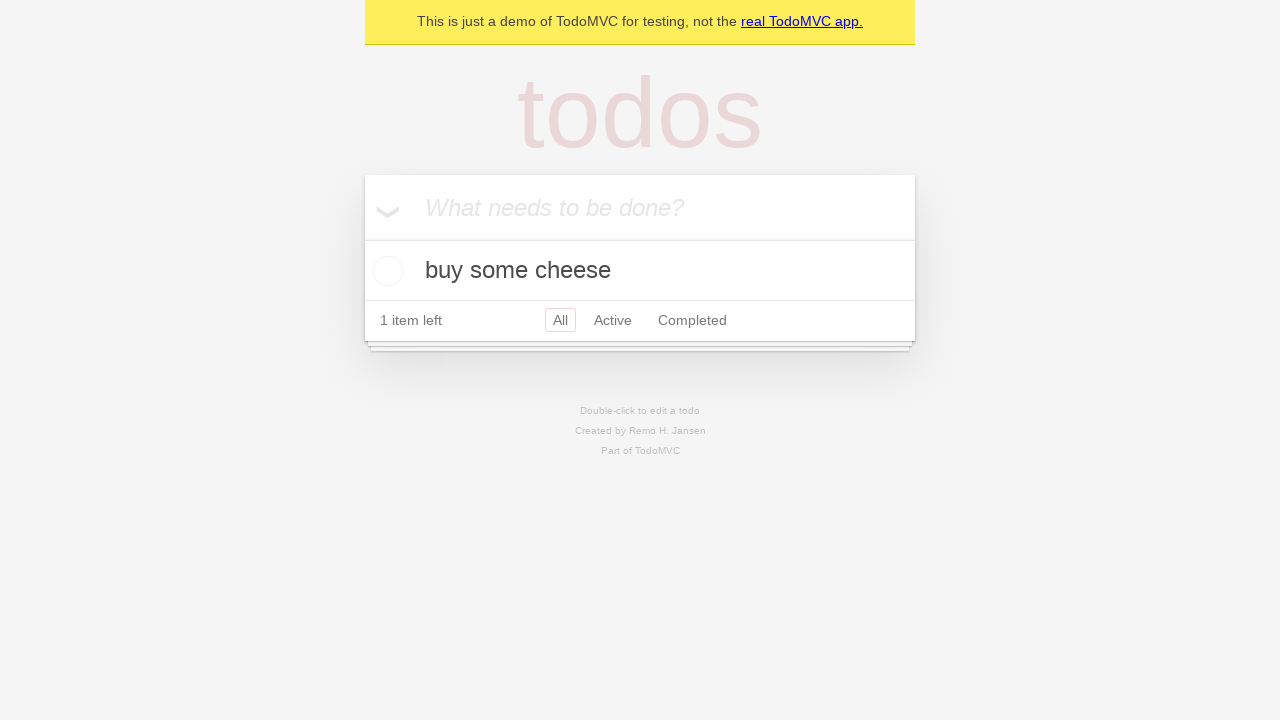

Filled todo input with 'feed the cat' on internal:attr=[placeholder="What needs to be done?"i]
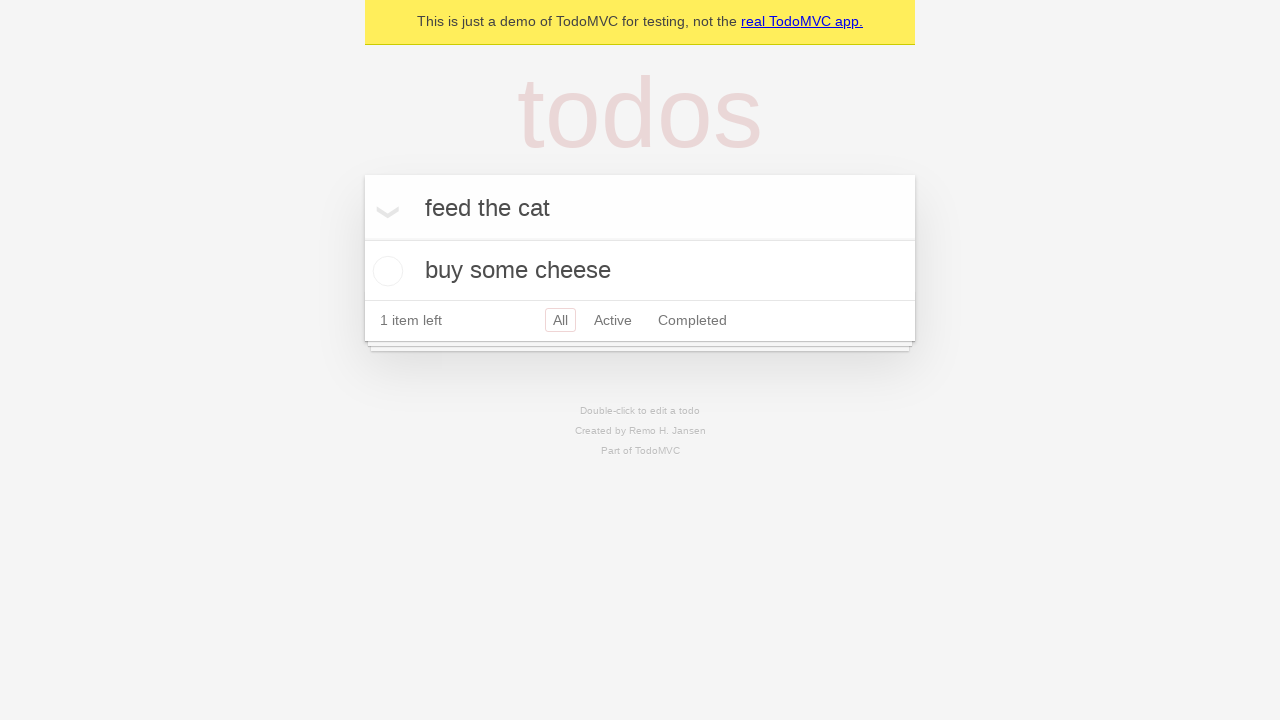

Pressed Enter to add second todo on internal:attr=[placeholder="What needs to be done?"i]
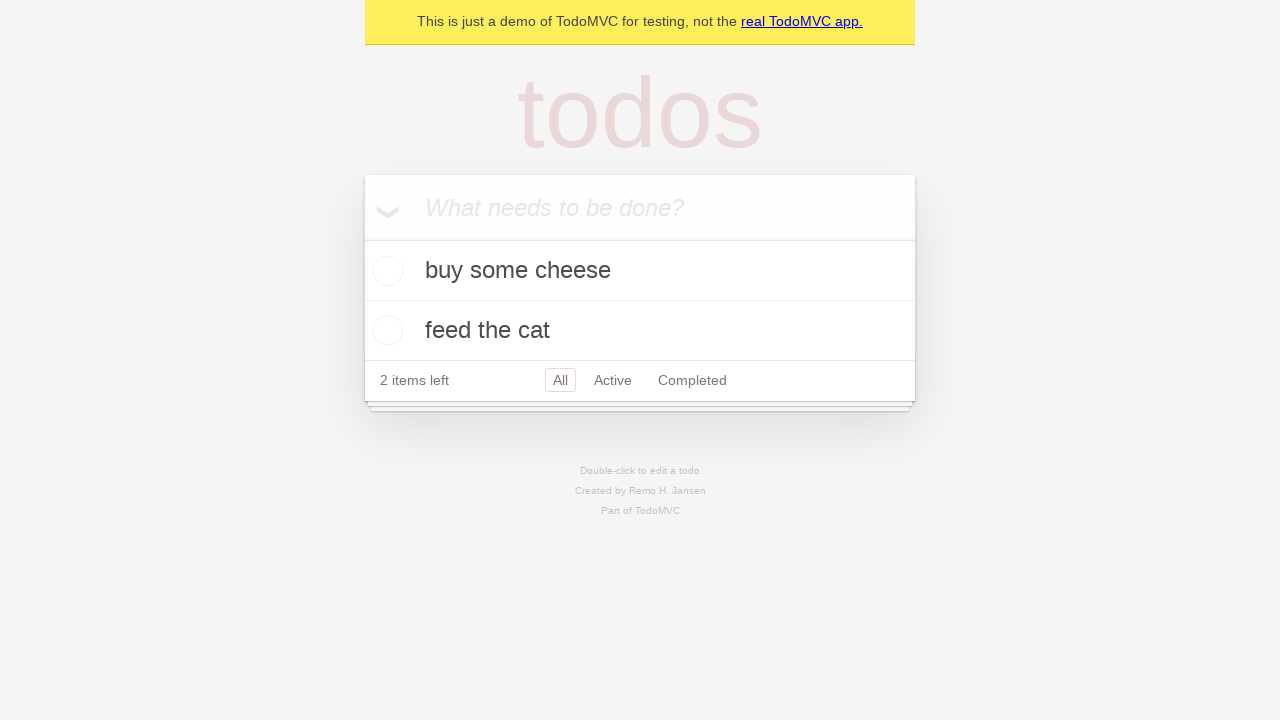

Filled todo input with 'book a doctors appointment' on internal:attr=[placeholder="What needs to be done?"i]
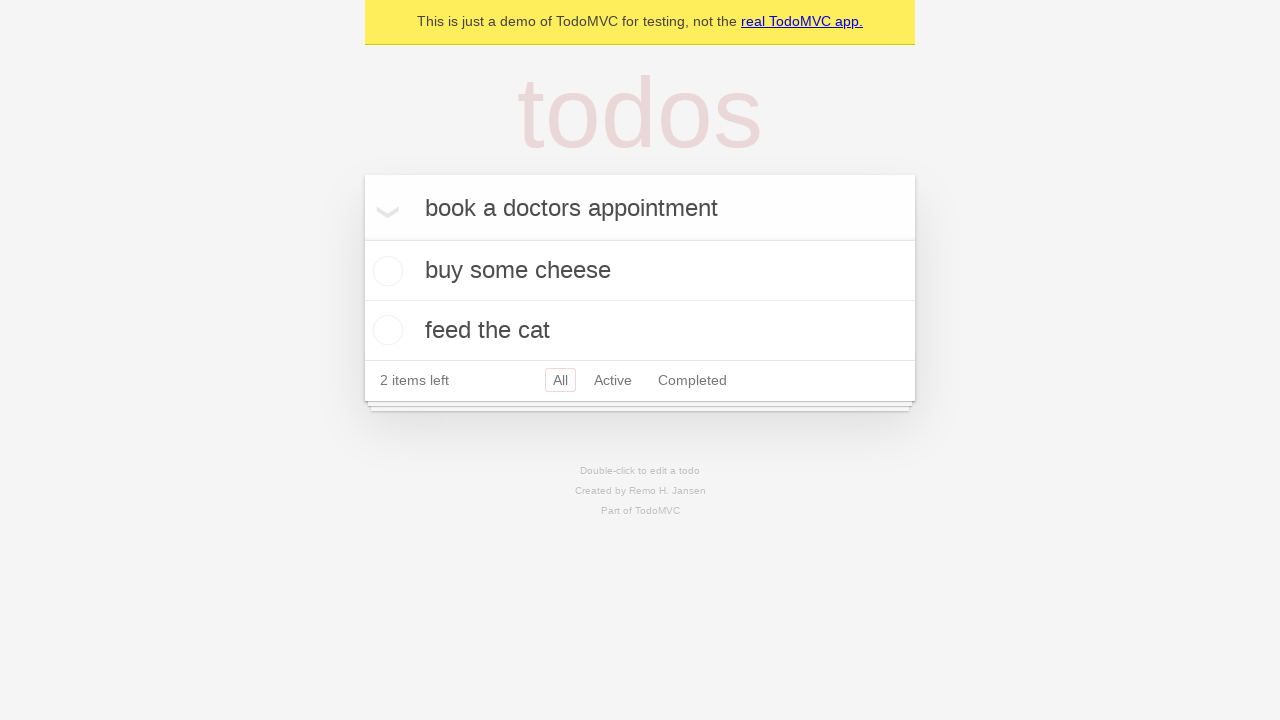

Pressed Enter to add third todo on internal:attr=[placeholder="What needs to be done?"i]
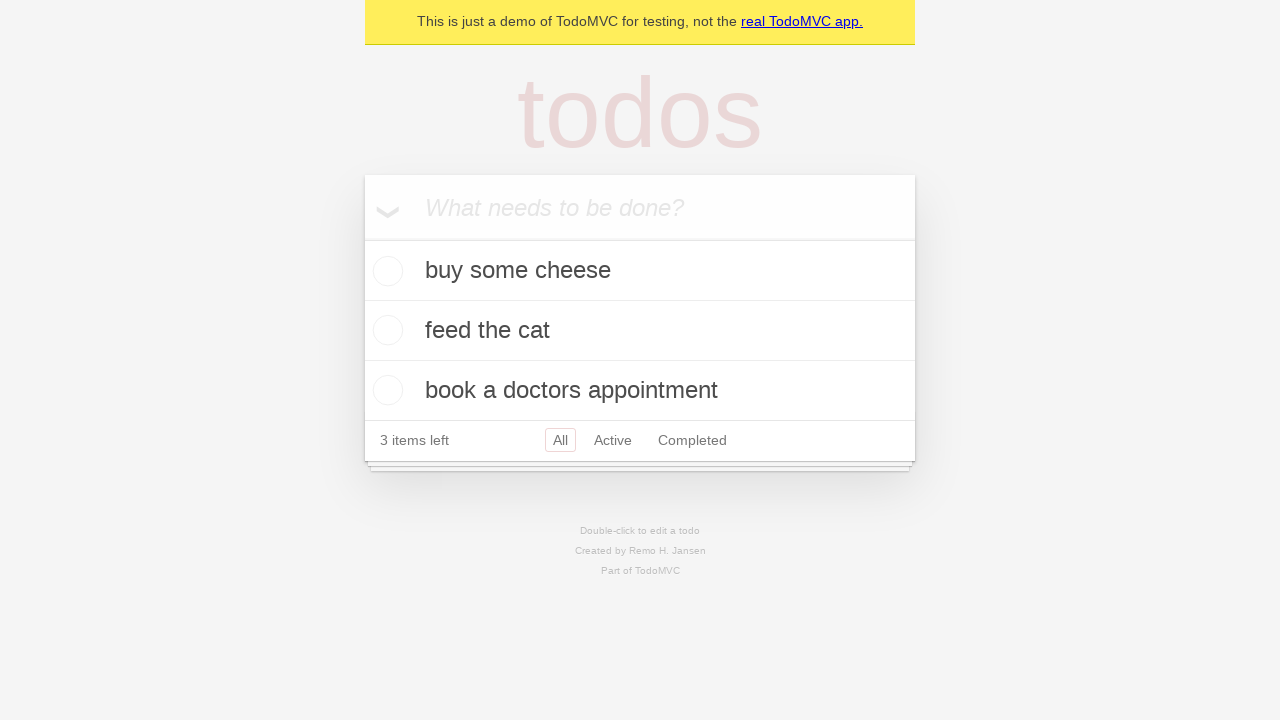

Checked the second todo item at (385, 330) on internal:testid=[data-testid="todo-item"s] >> nth=1 >> internal:role=checkbox
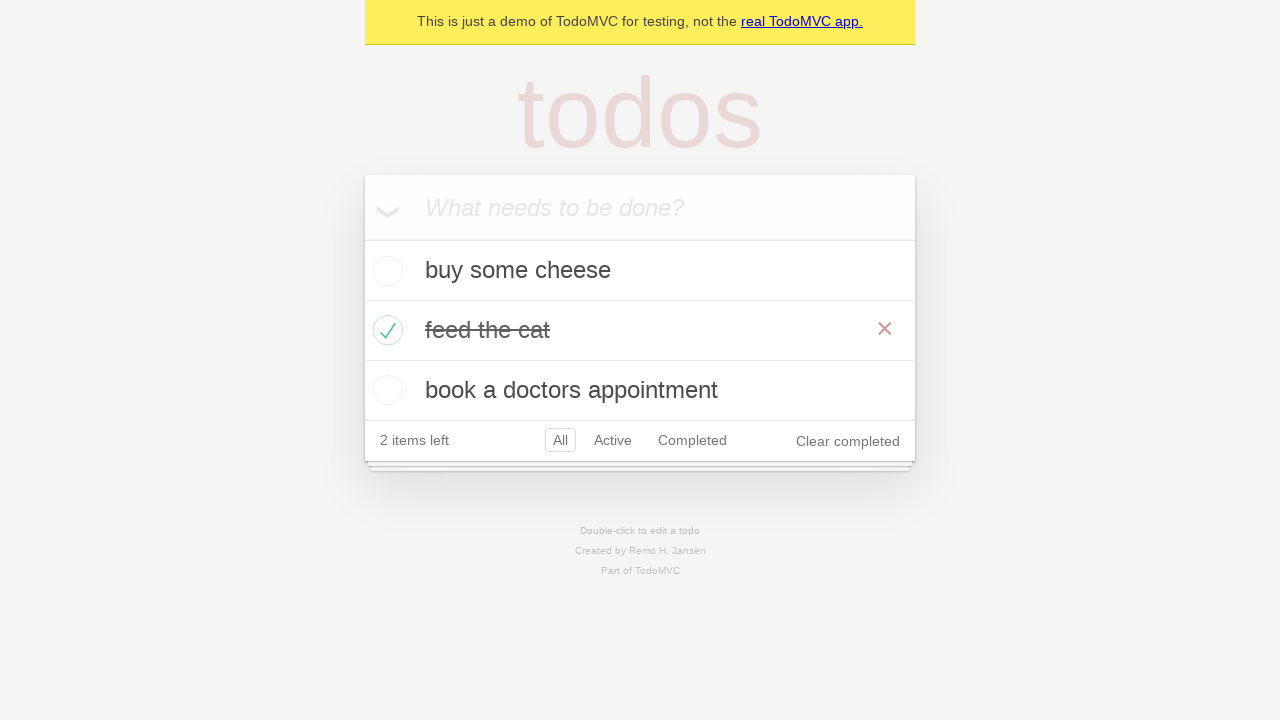

Clicked All filter at (560, 440) on internal:role=link[name="All"i]
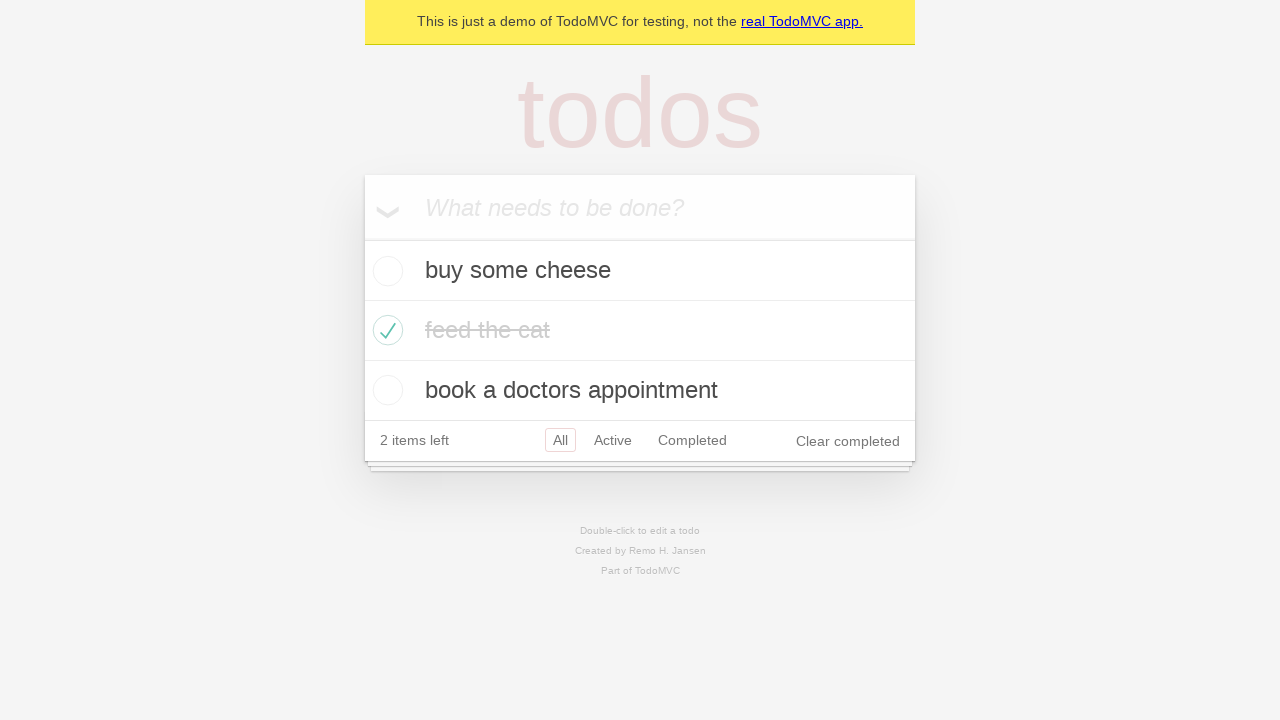

Clicked Active filter at (613, 440) on internal:role=link[name="Active"i]
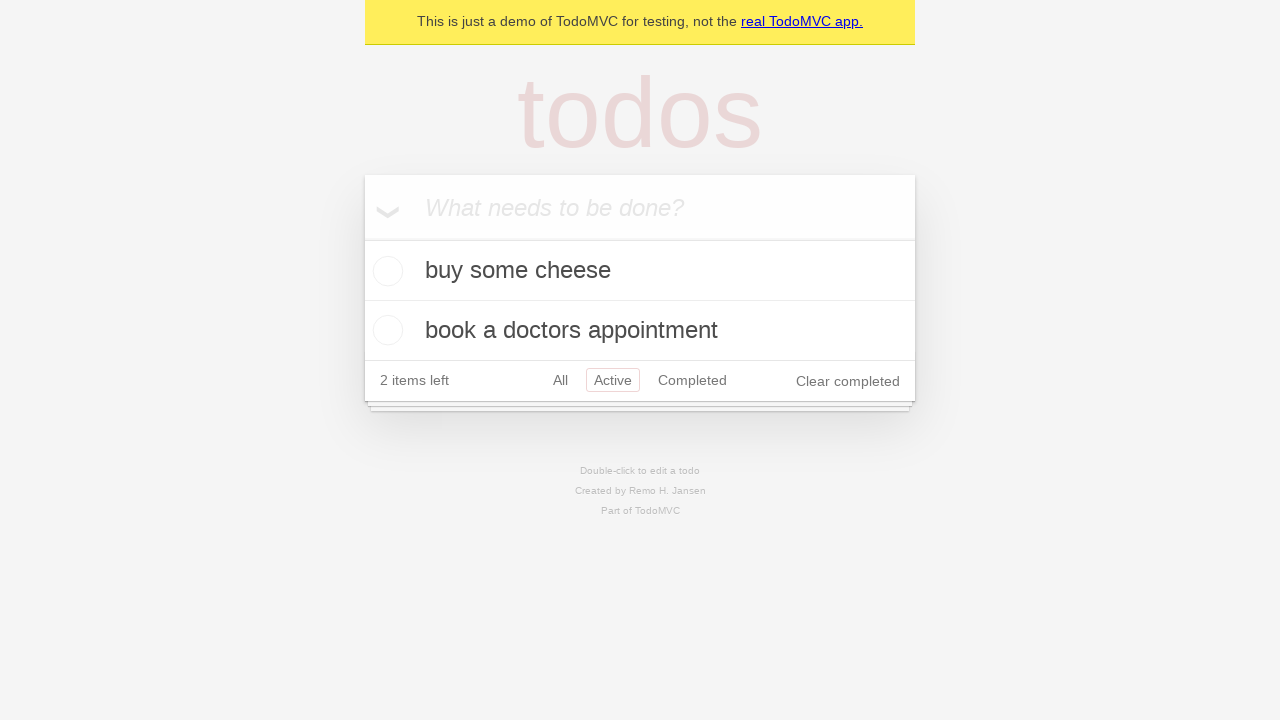

Clicked Completed filter at (692, 380) on internal:role=link[name="Completed"i]
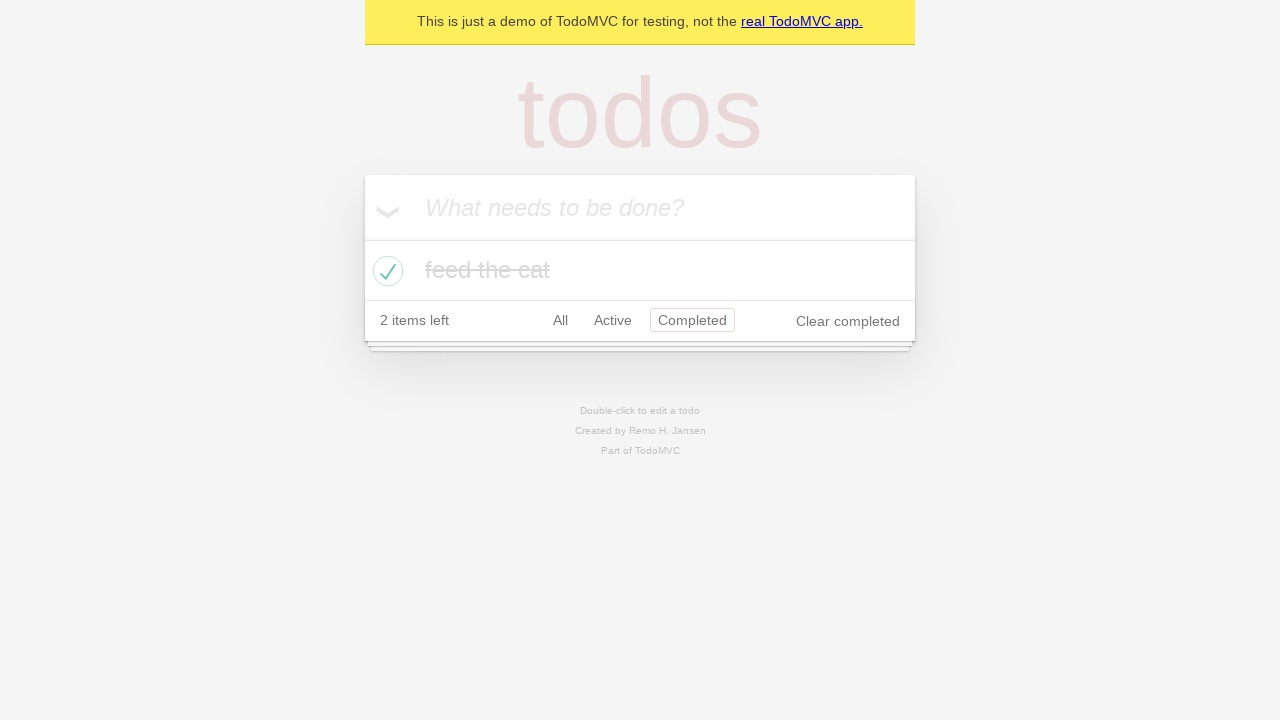

Navigated back from Completed filter (expecting Active filter)
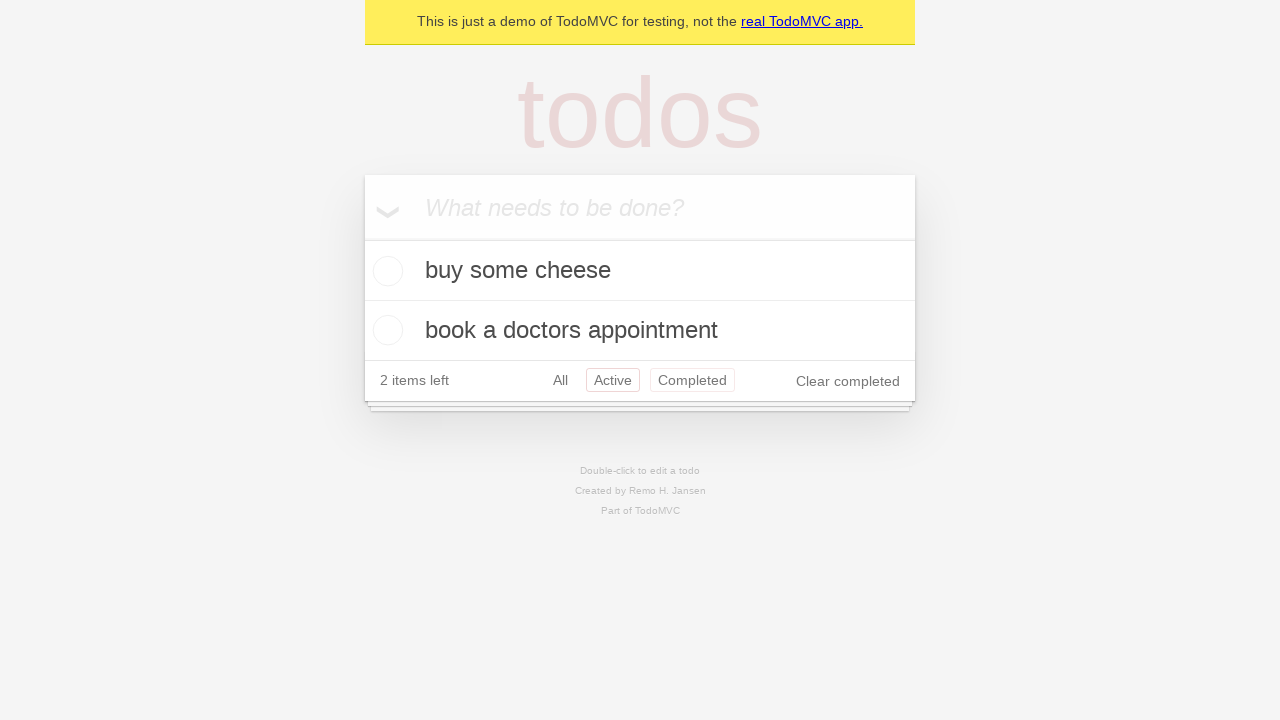

Navigated back from Active filter (expecting All filter)
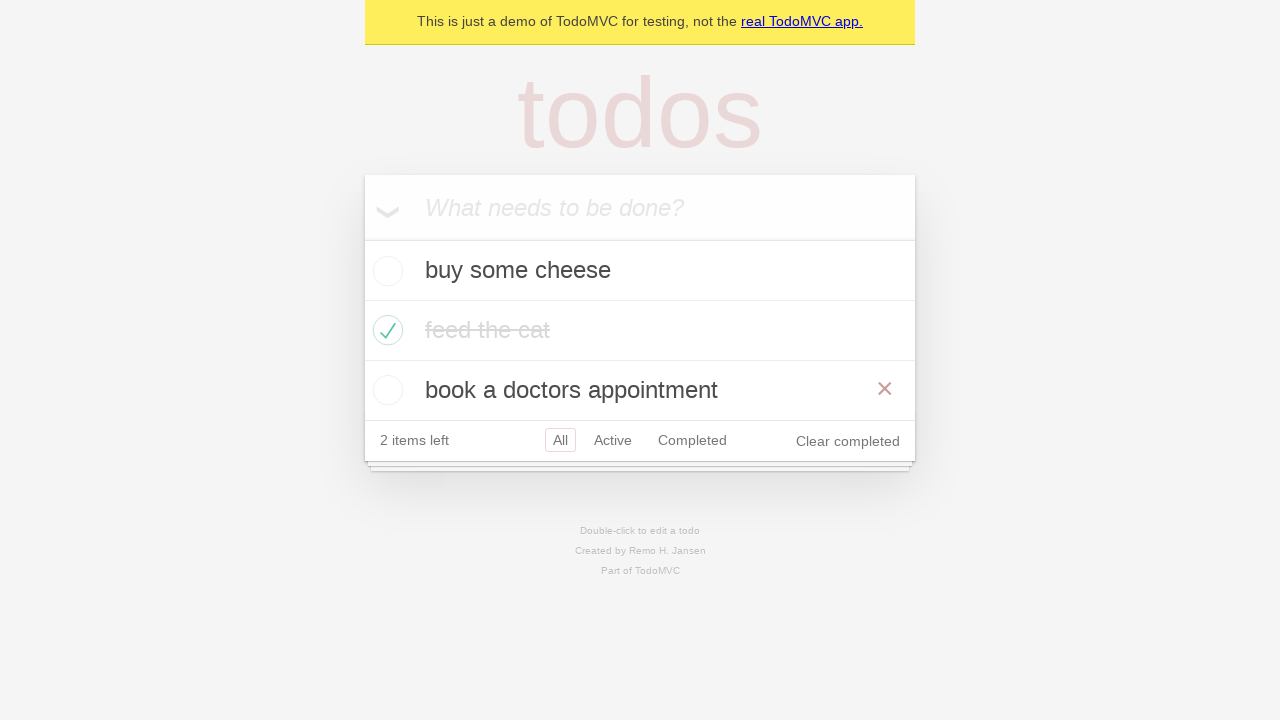

Waited for todo items to load after back navigation
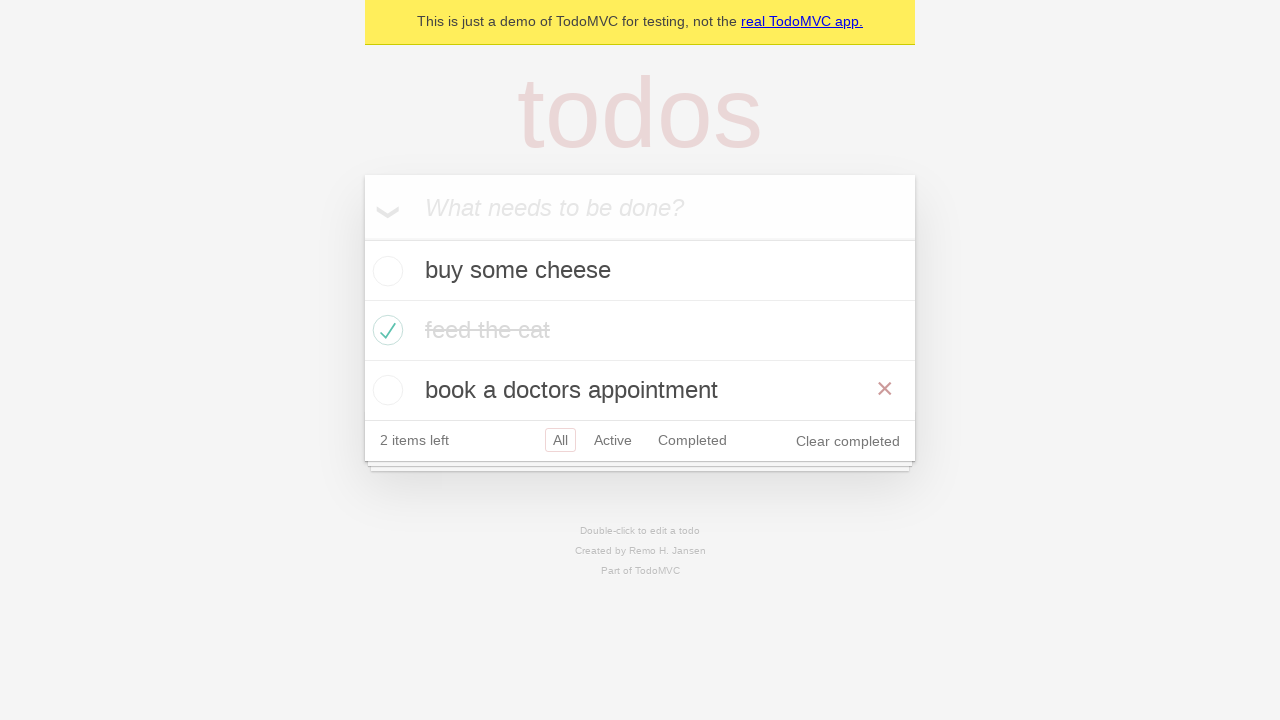

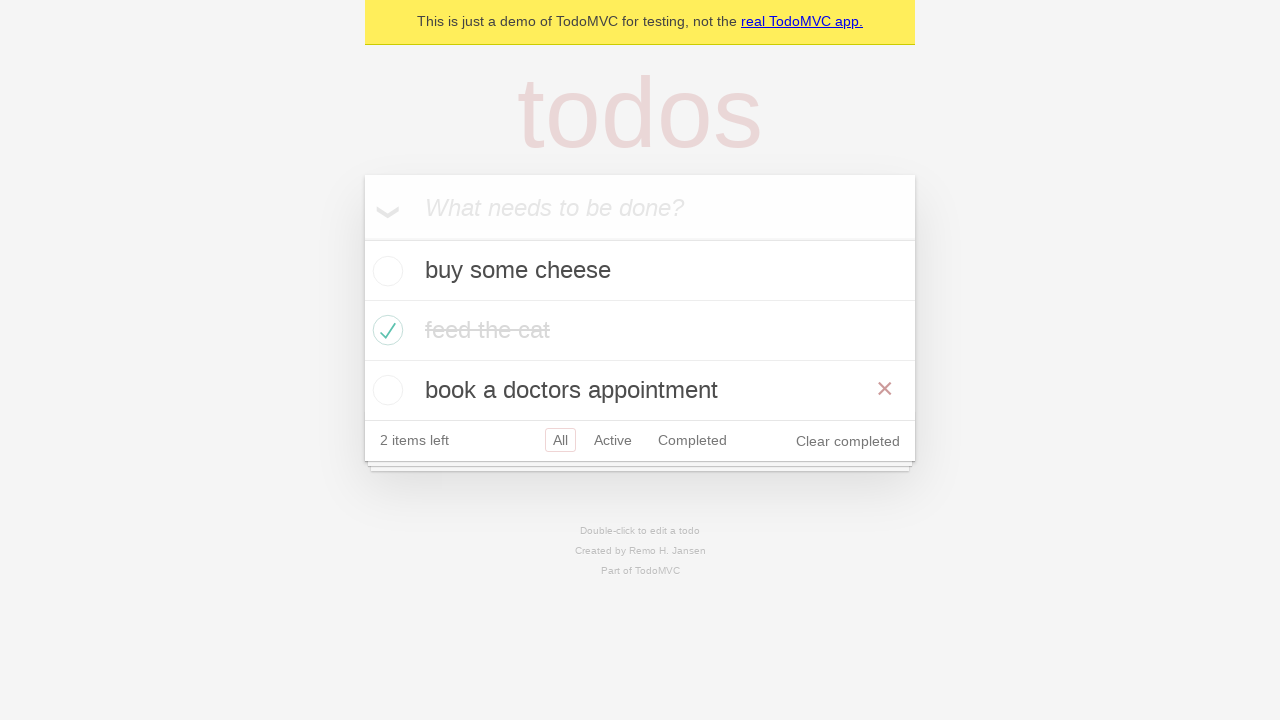